Tests browser window functionality by clicking a button that opens a new window, switching to it, and then closing it

Starting URL: https://demoqa.com/browser-windows

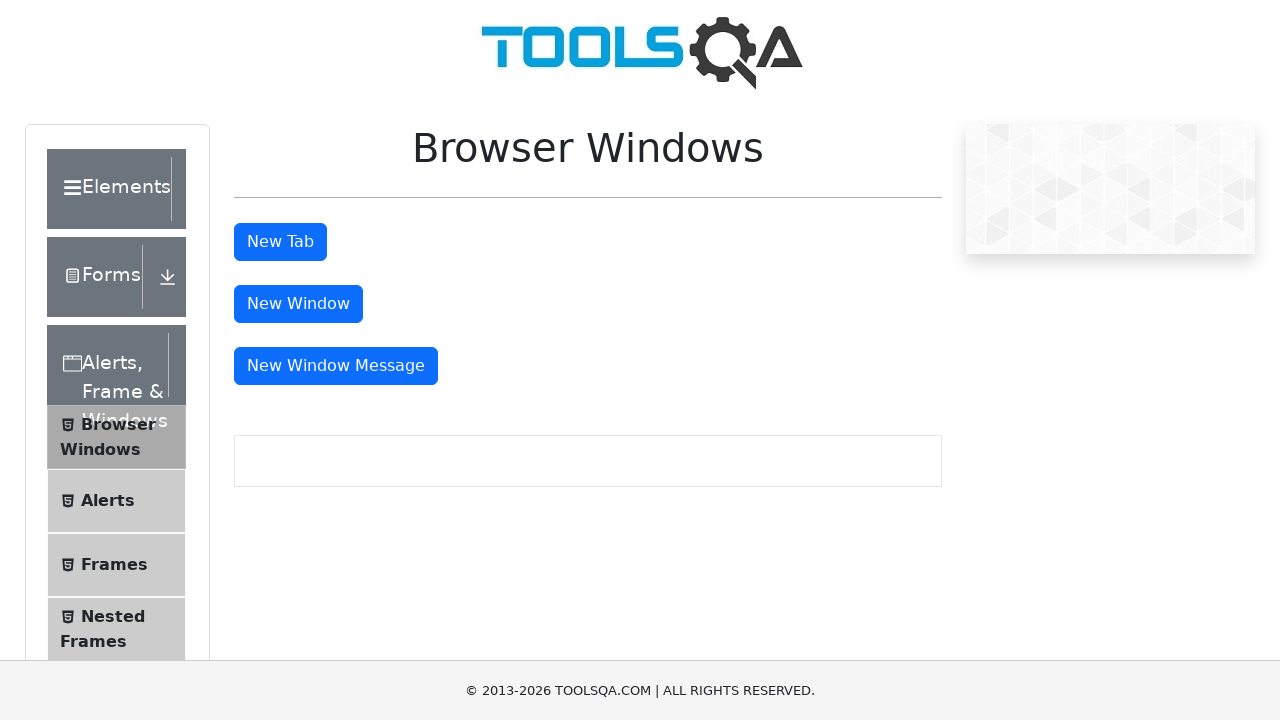

Scrolled 'New Window' button into view
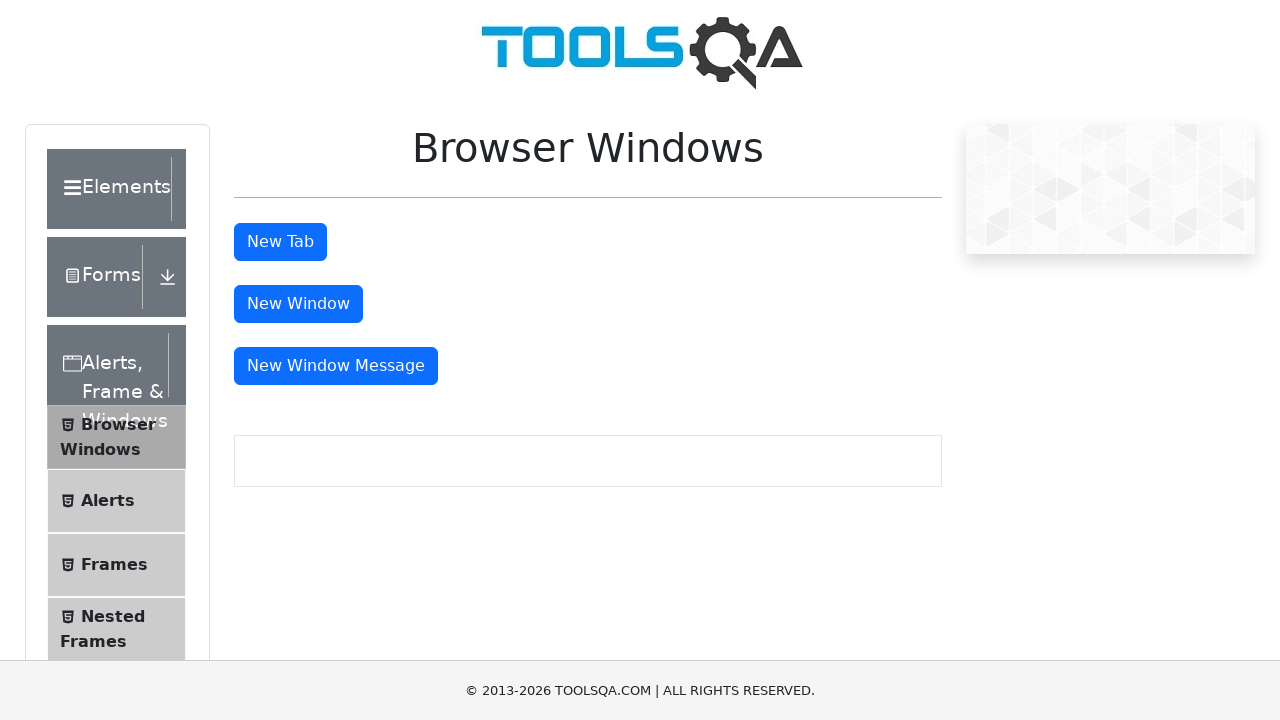

Clicked 'New Window' button and a new window opened at (298, 304) on #windowButton
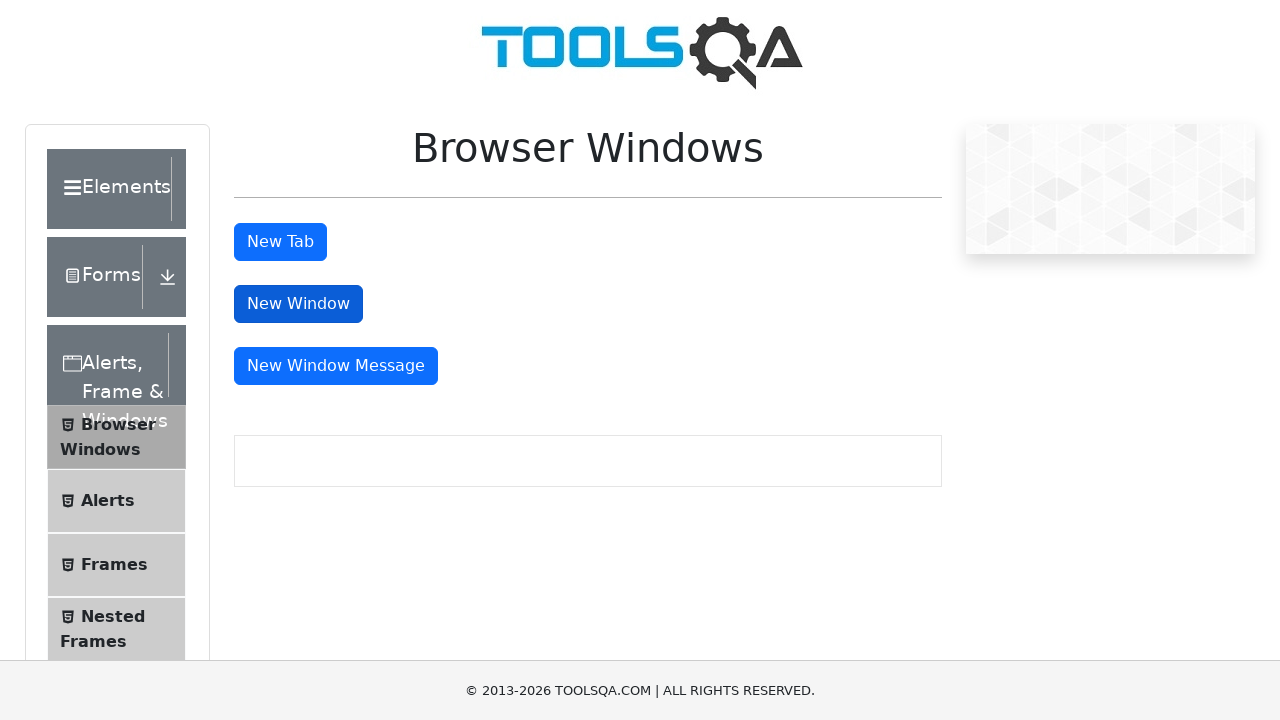

Switched to the new window
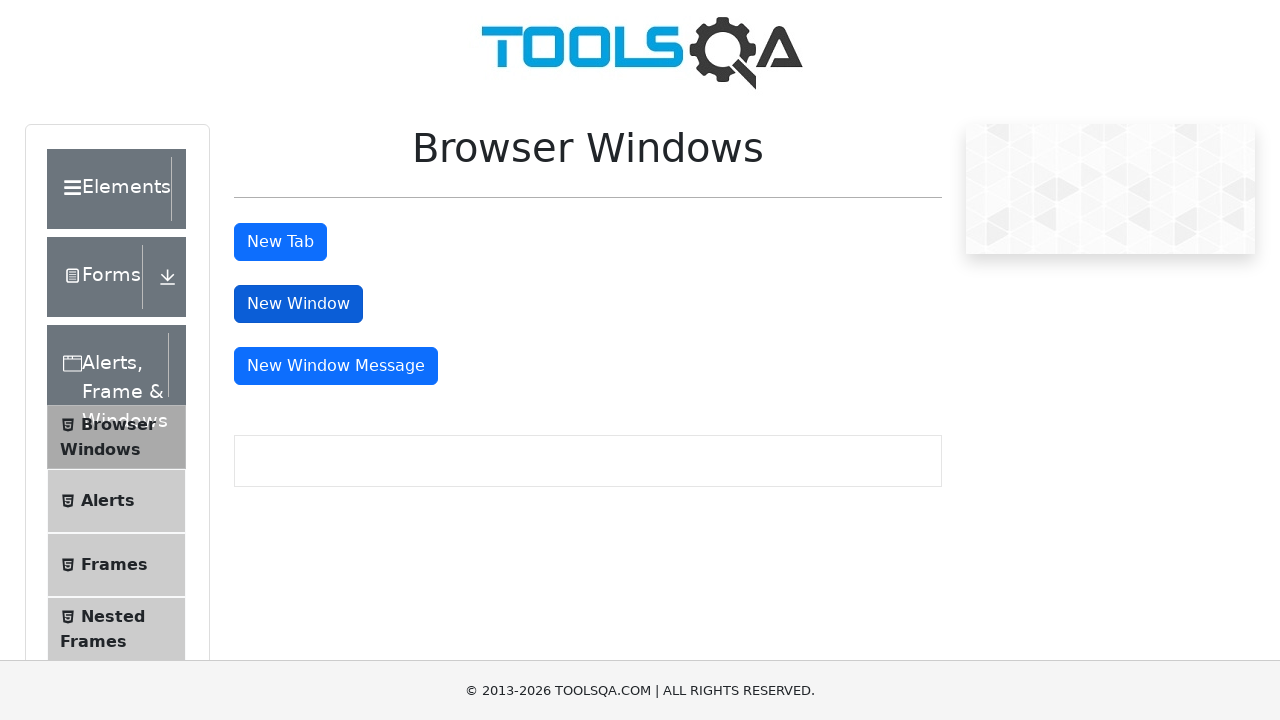

New window loaded completely
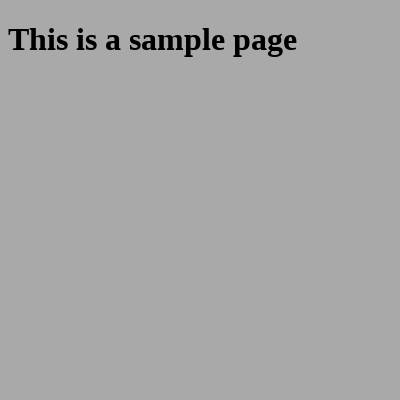

Printed new window title: 
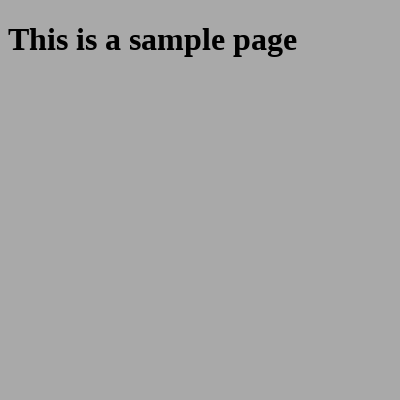

Closed the new window
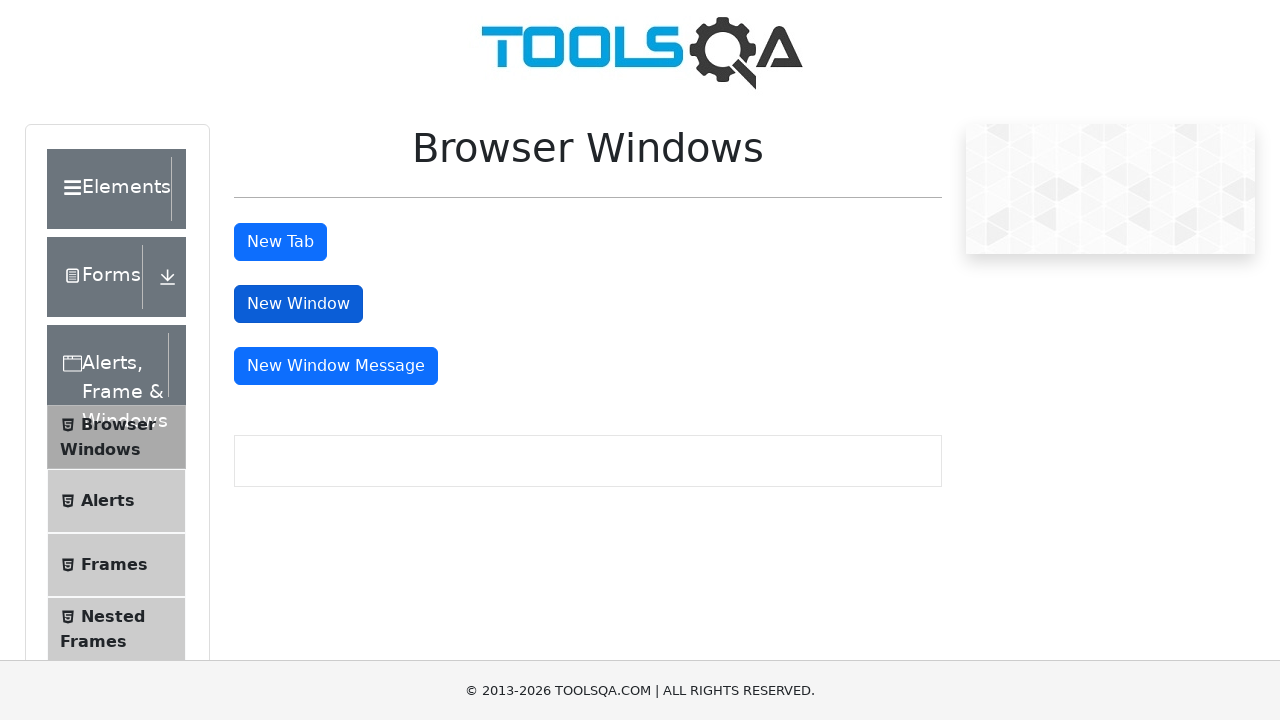

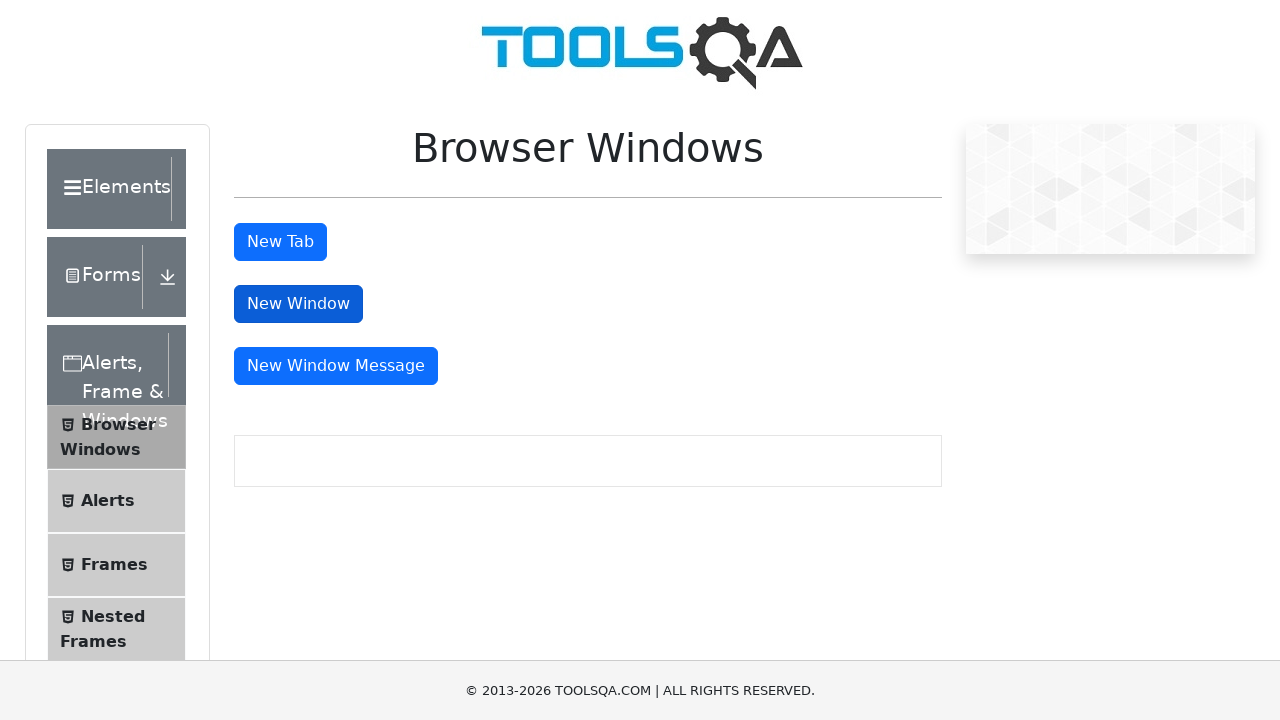